Navigates to the Sauce Demo website homepage and maximizes the browser window

Starting URL: https://www.saucedemo.com/v1/

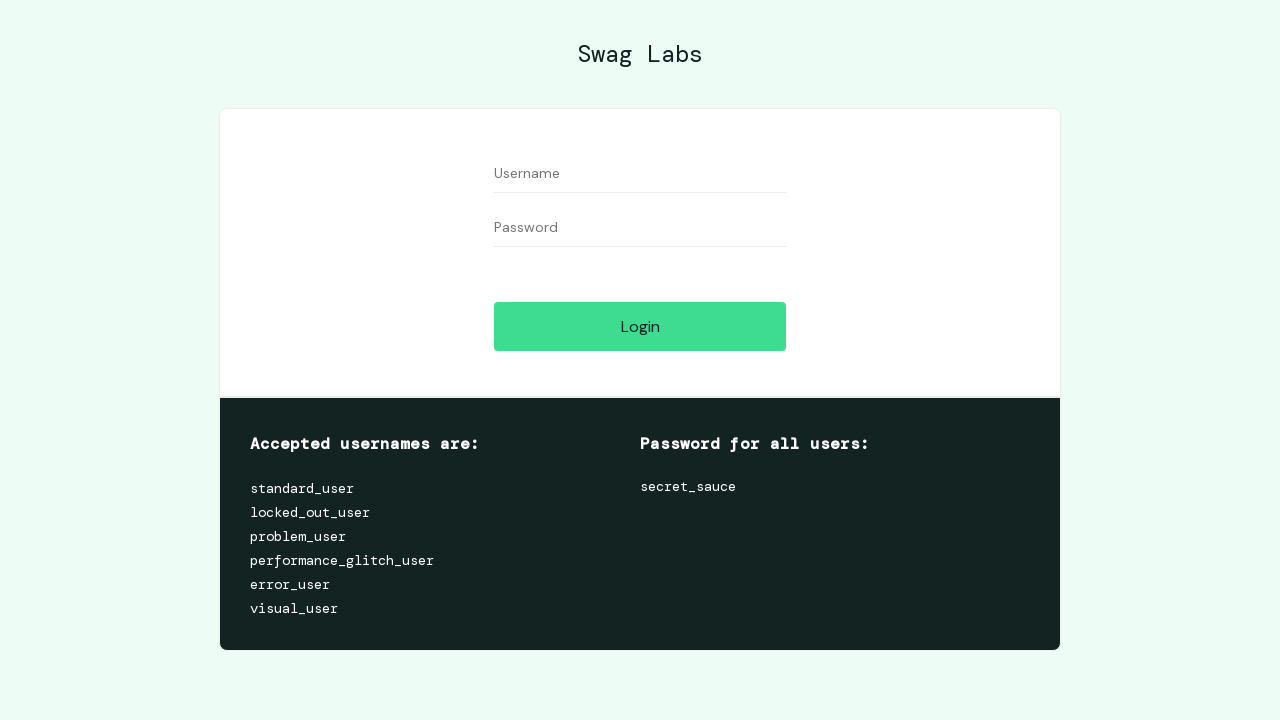

Sauce Demo homepage loaded successfully
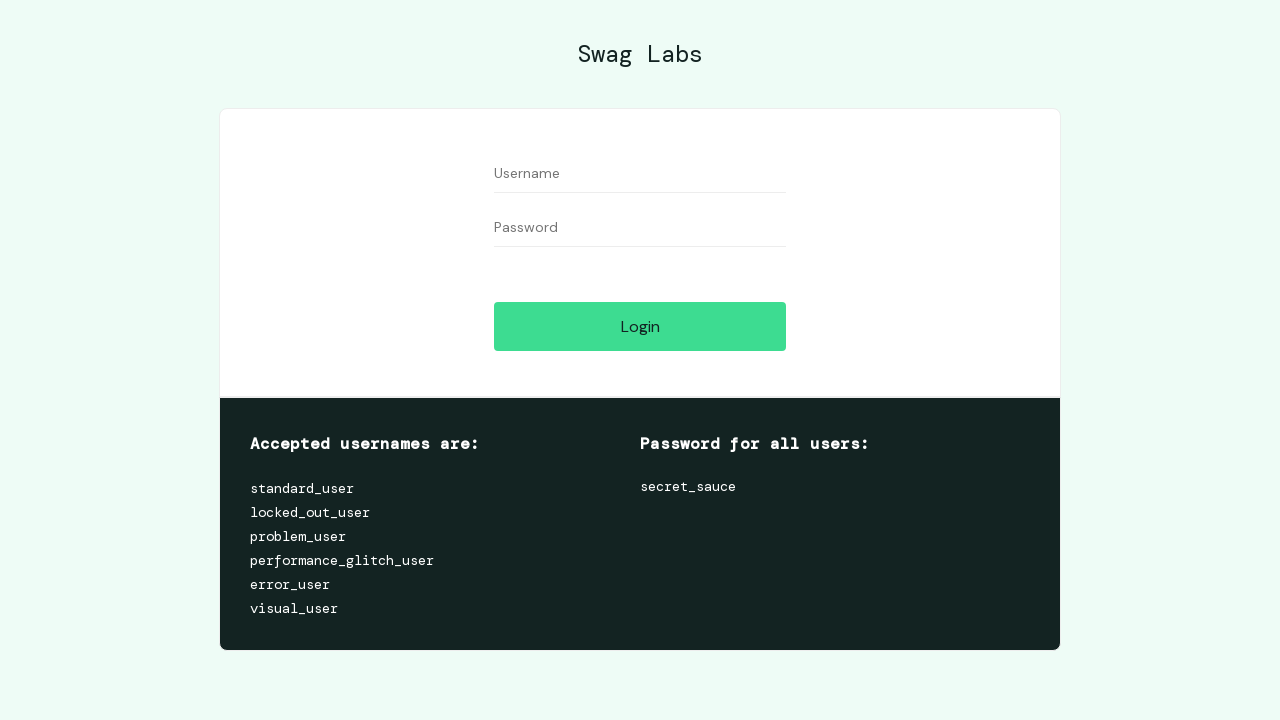

Browser window maximized to 1920x1080
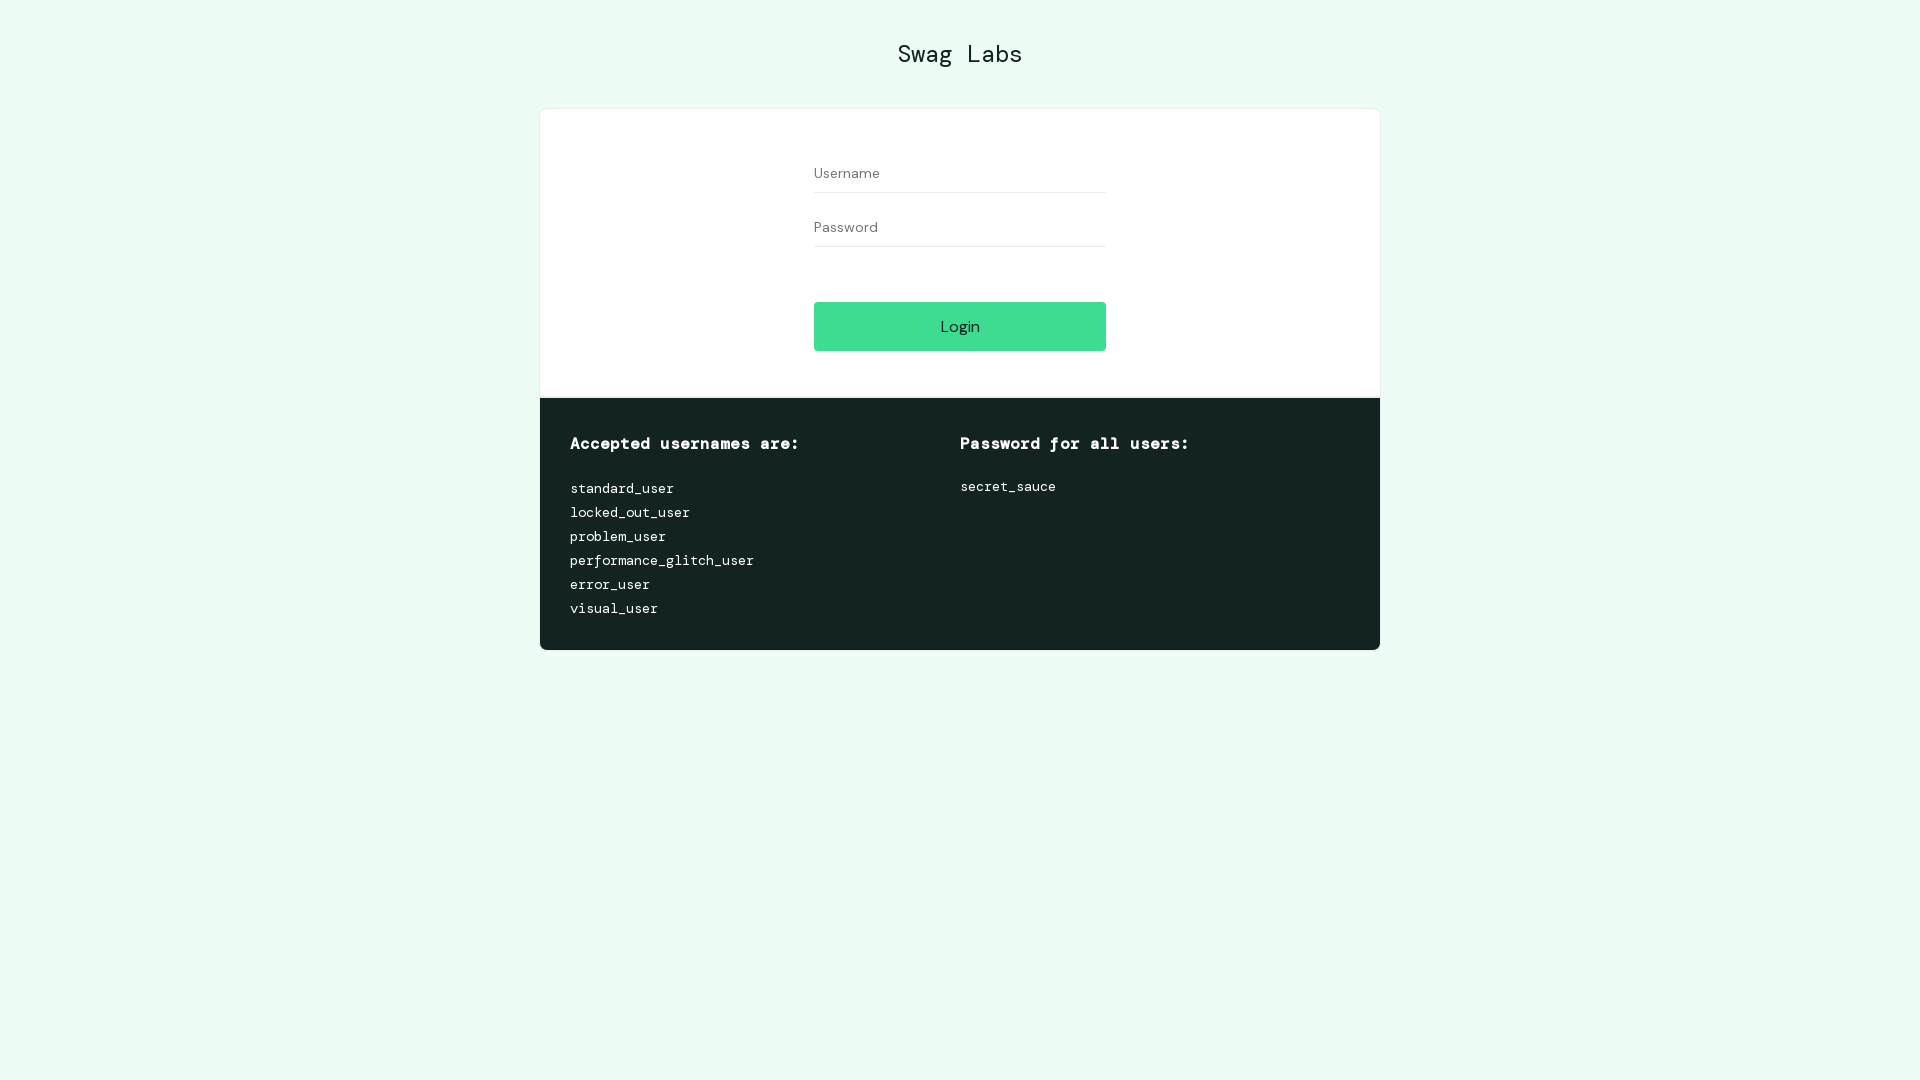

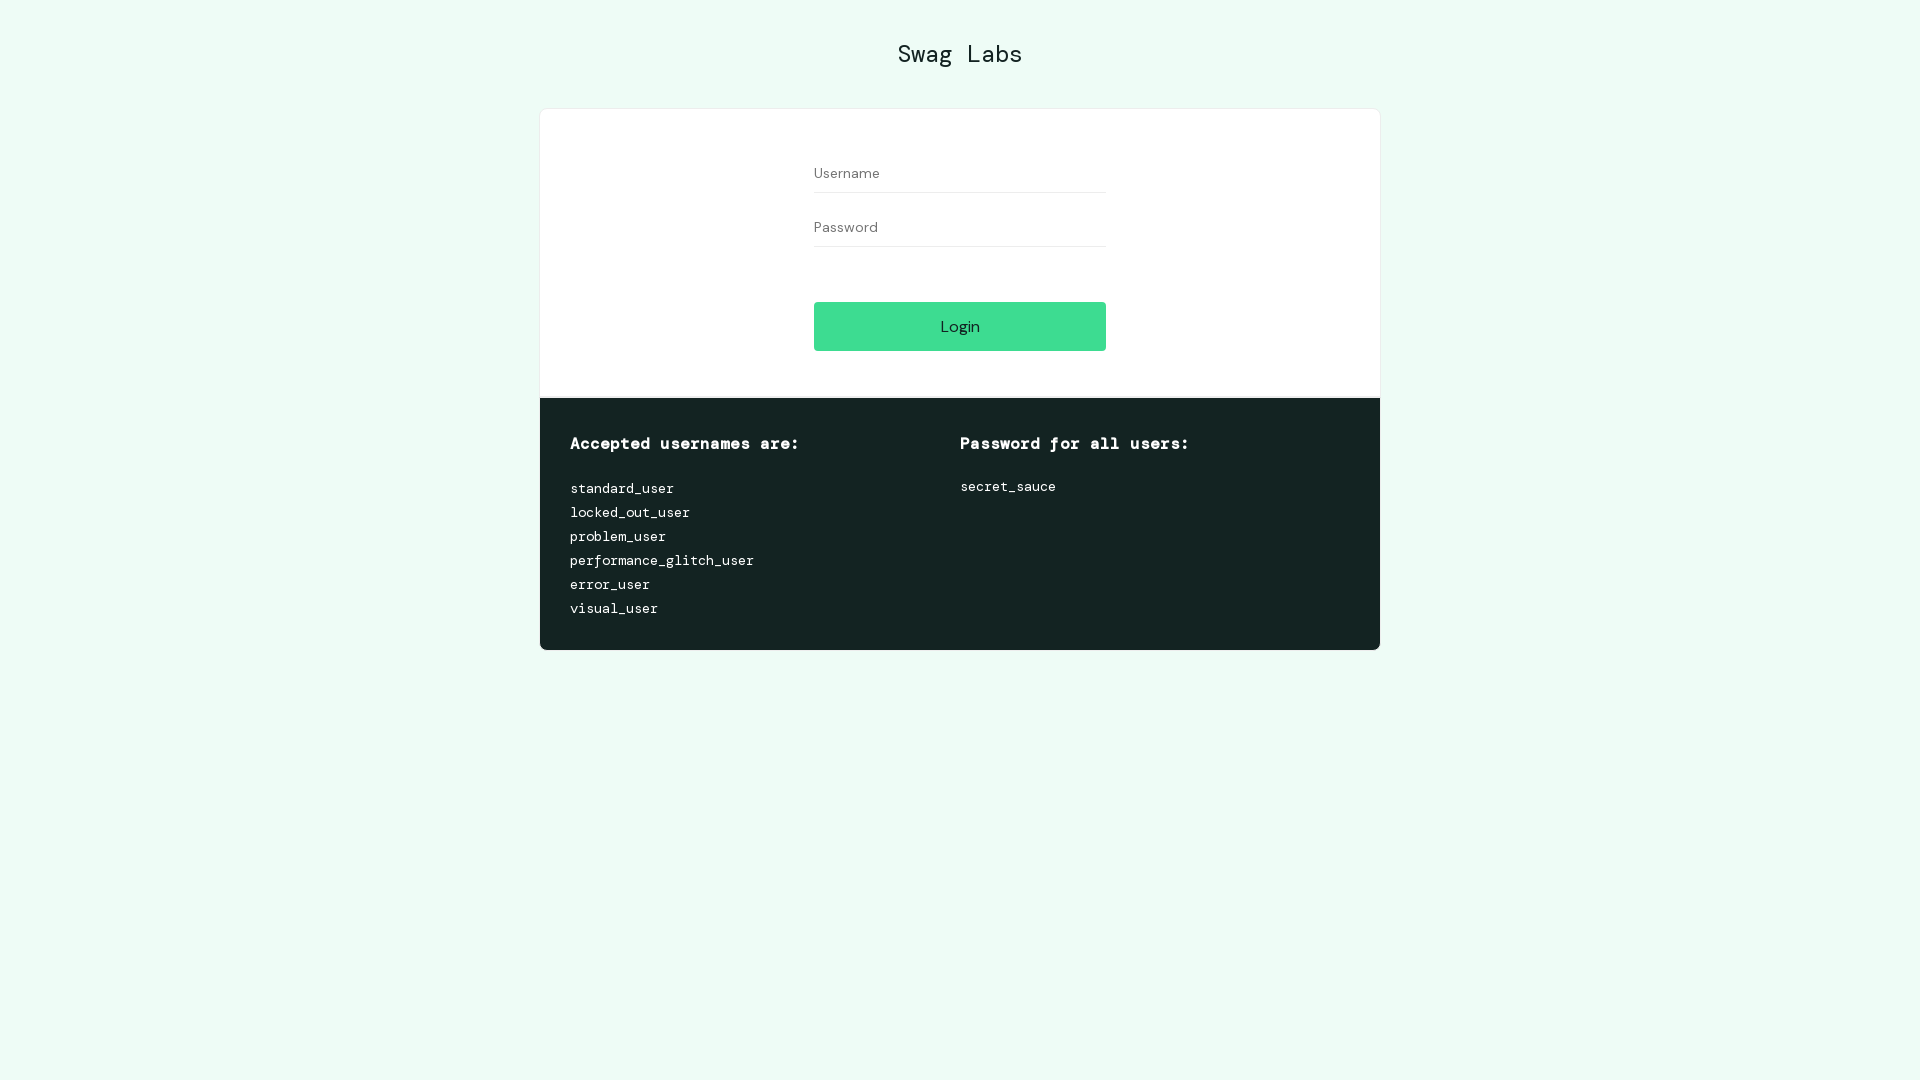